Tests the jQuery UI progress bar download demo by clicking the download button and waiting for completion

Starting URL: https://jqueryui.com/resources/demos/progressbar/download.html

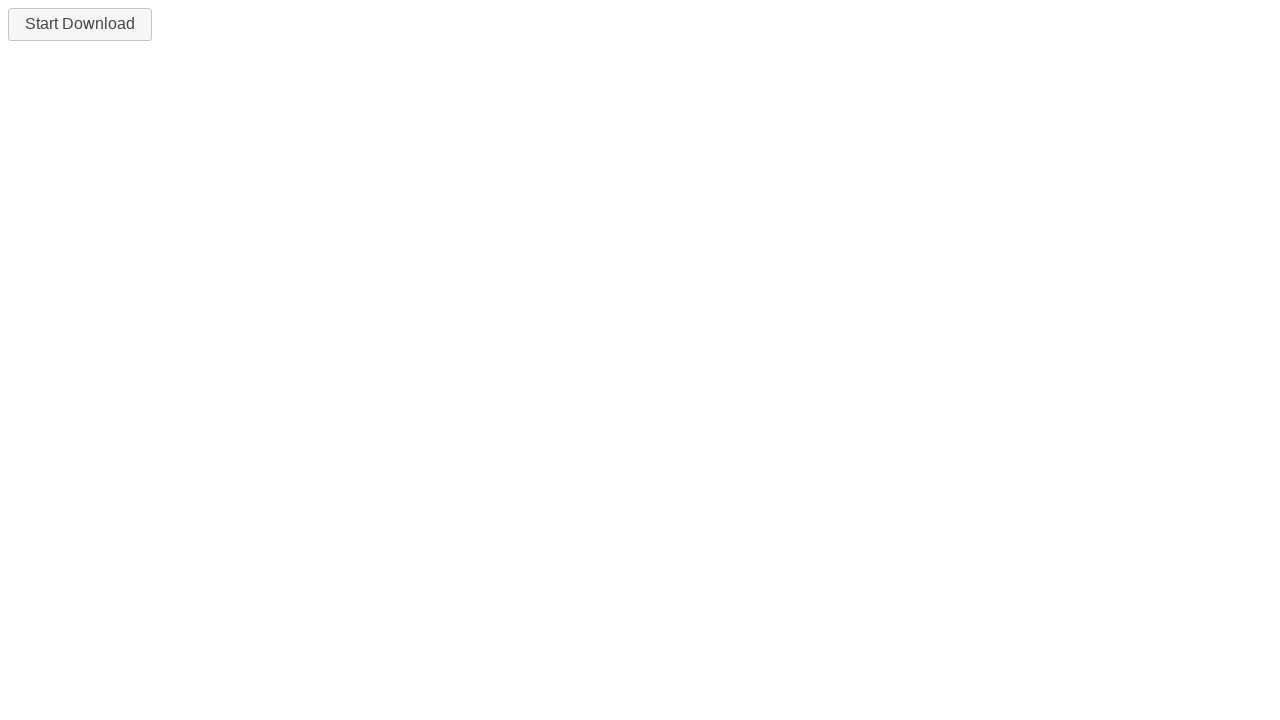

Clicked the download button at (80, 24) on #downloadButton
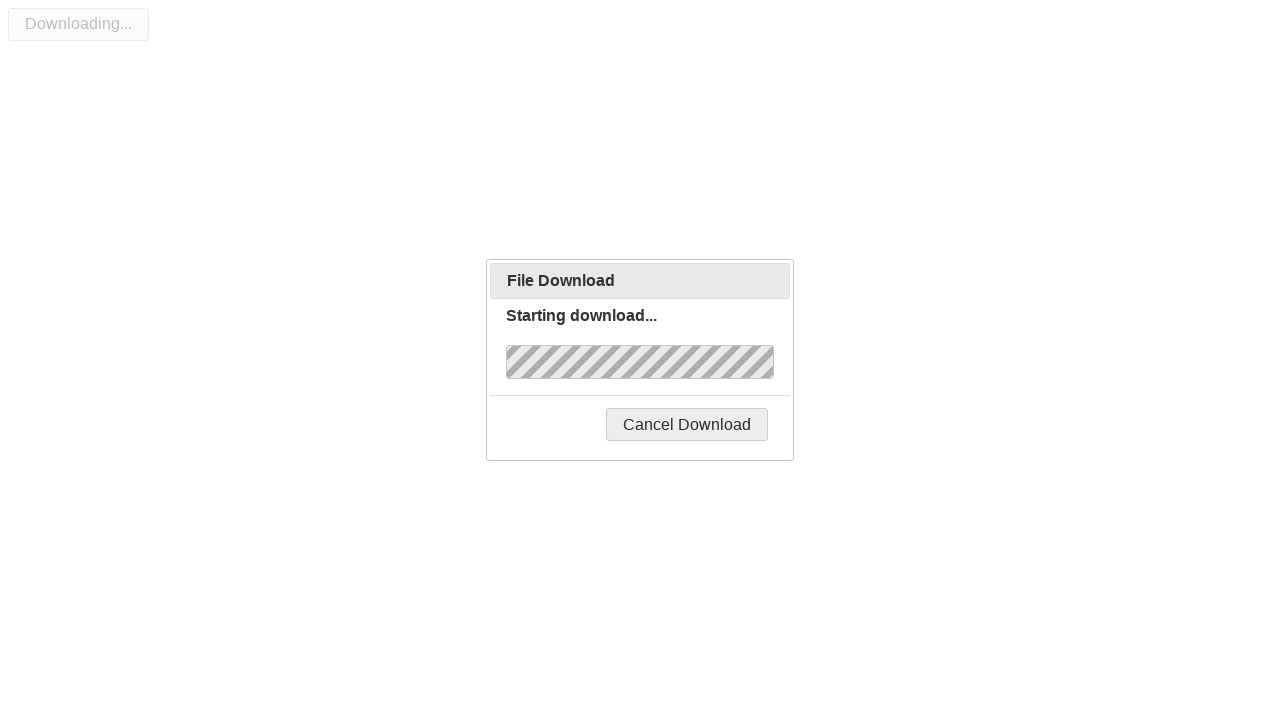

Progress bar reached 'Complete!' status
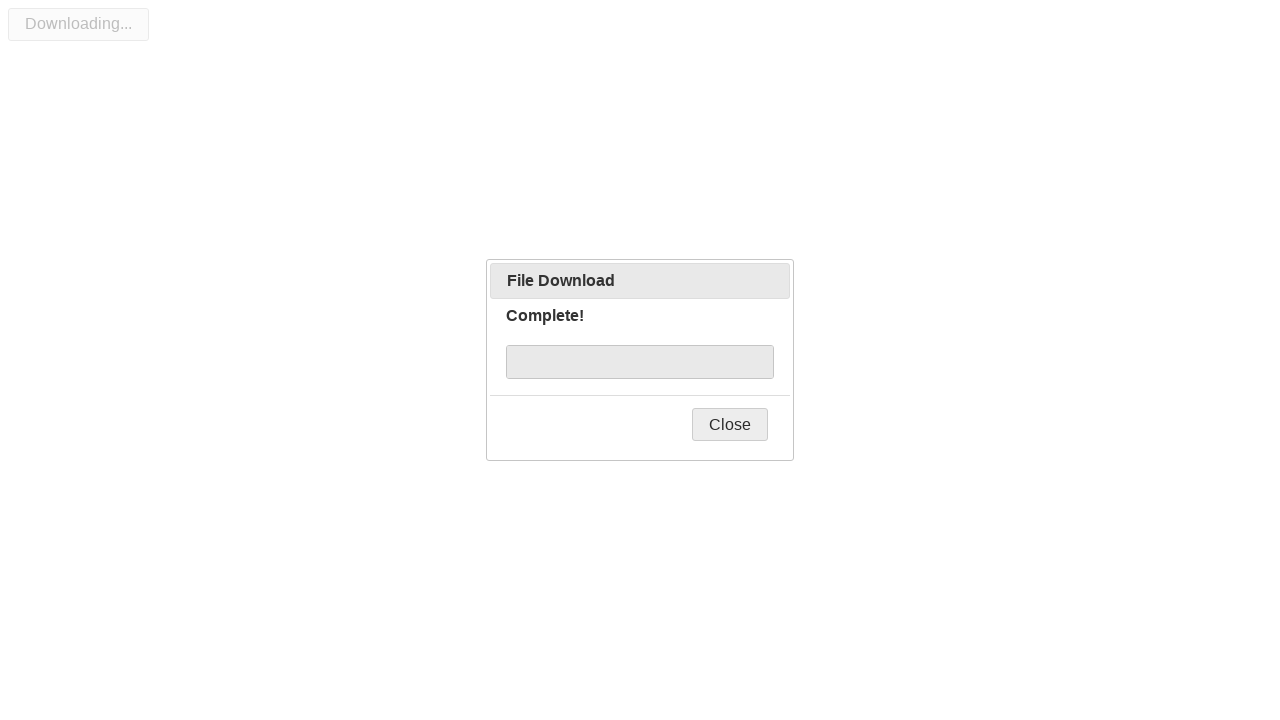

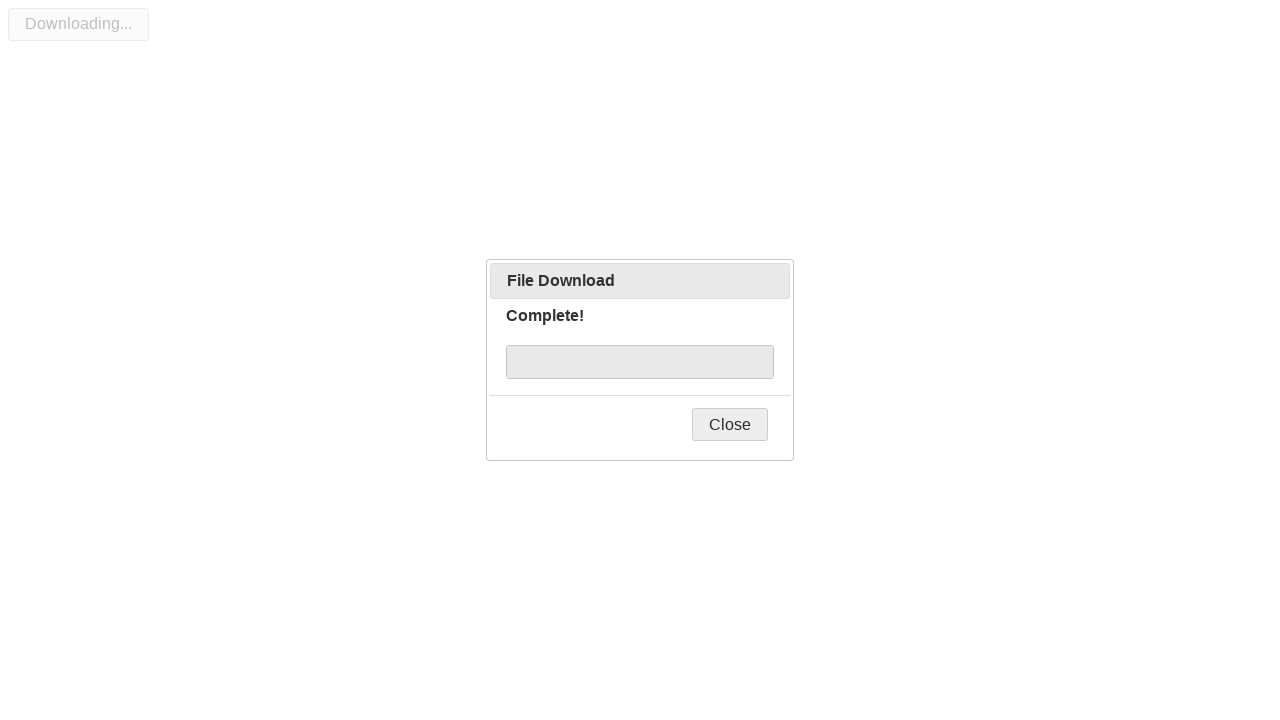